Tests the search functionality by navigating to the search page, entering a programming language name, and verifying search results are returned containing the search term

Starting URL: https://www.99-bottles-of-beer.net/

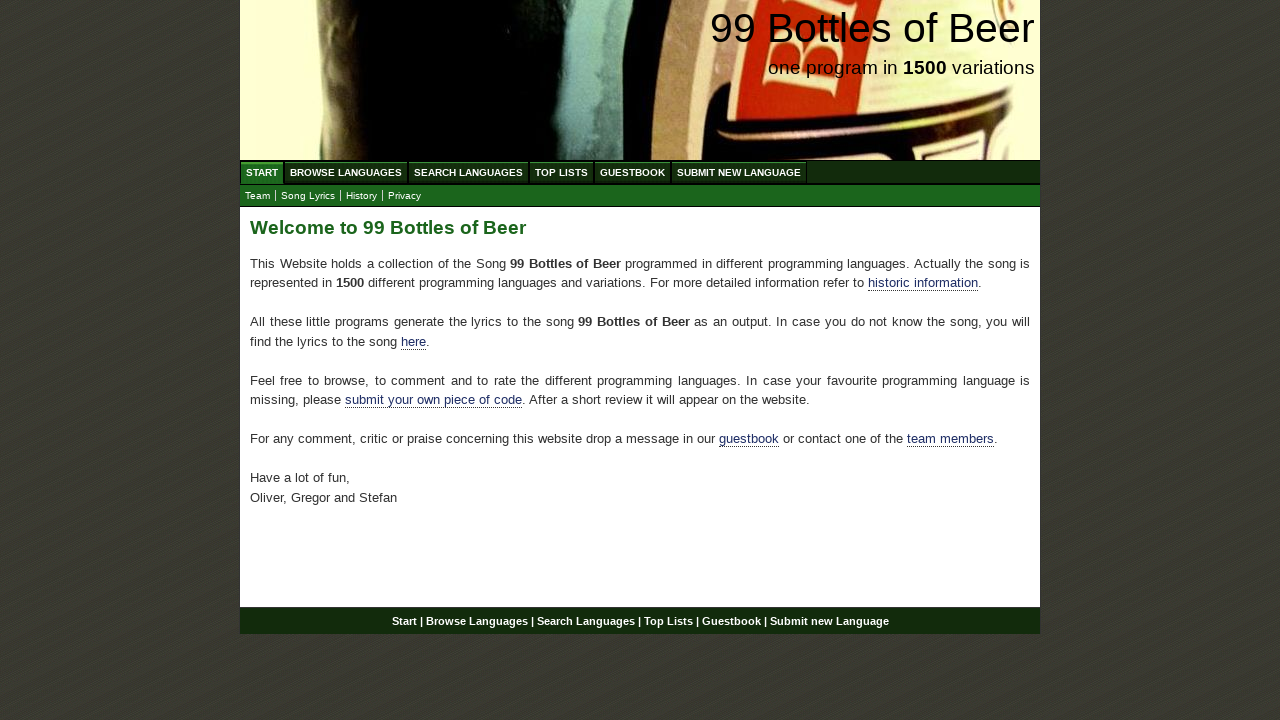

Clicked on Search Languages menu at (468, 172) on xpath=//ul[@id='menu']/li/a[@href='/search.html']
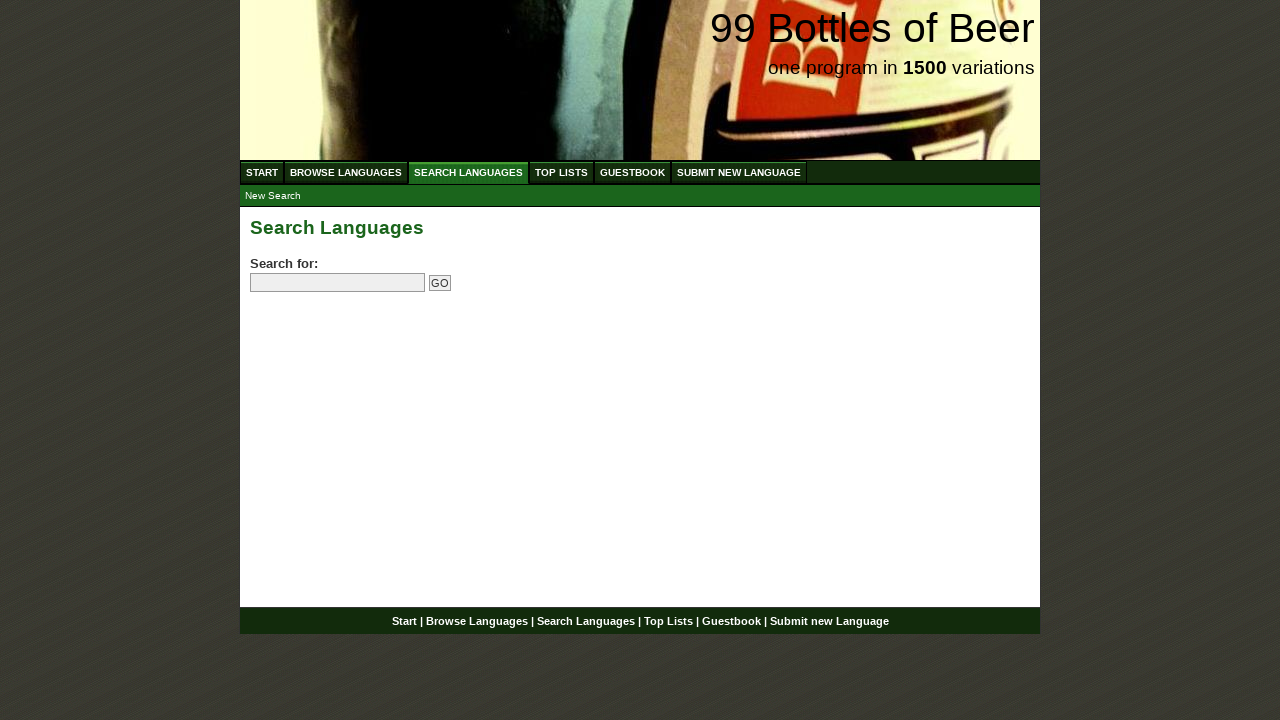

Clicked on the search field at (338, 283) on input[name='search']
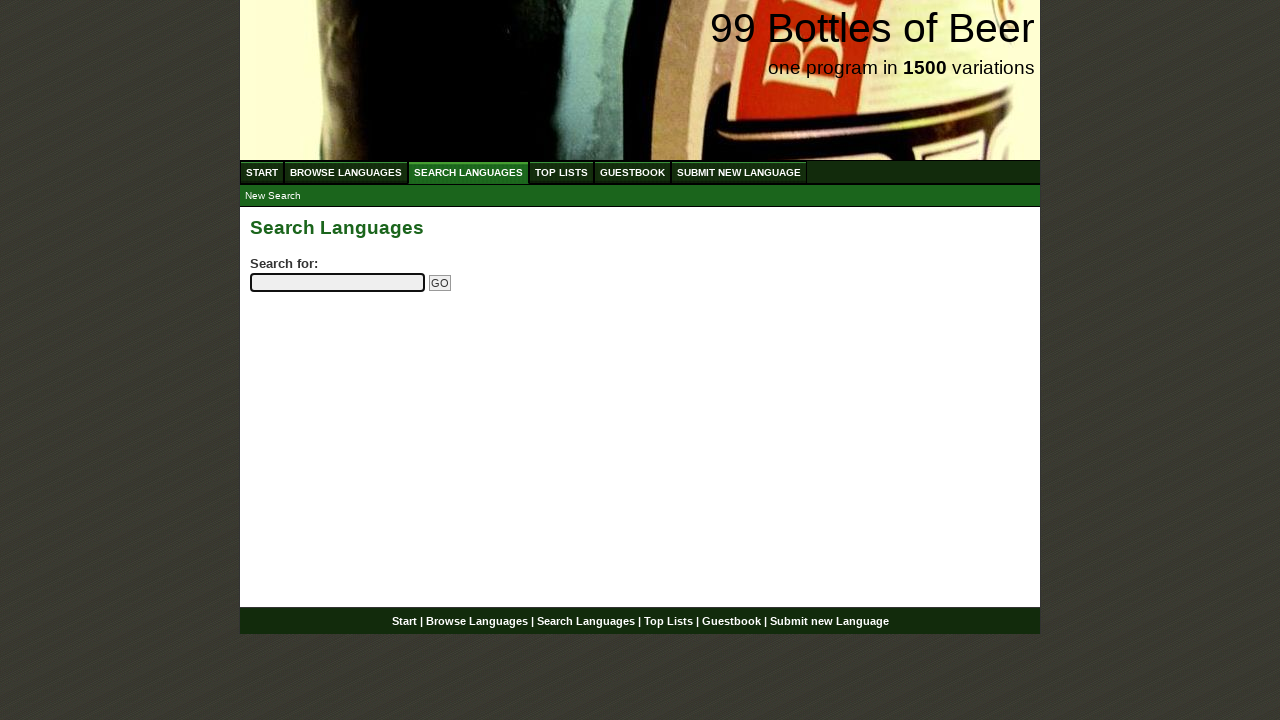

Entered 'python' in the search field on input[name='search']
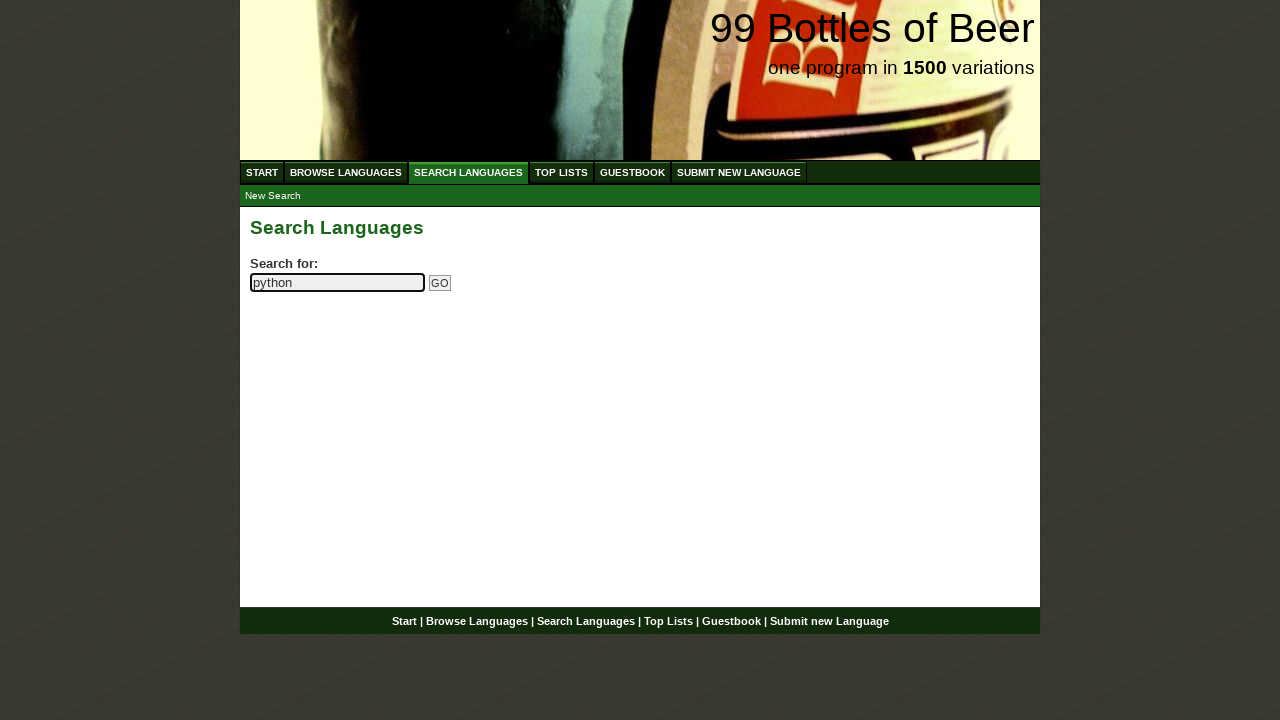

Clicked Go button to submit search at (440, 283) on input[name='submitsearch']
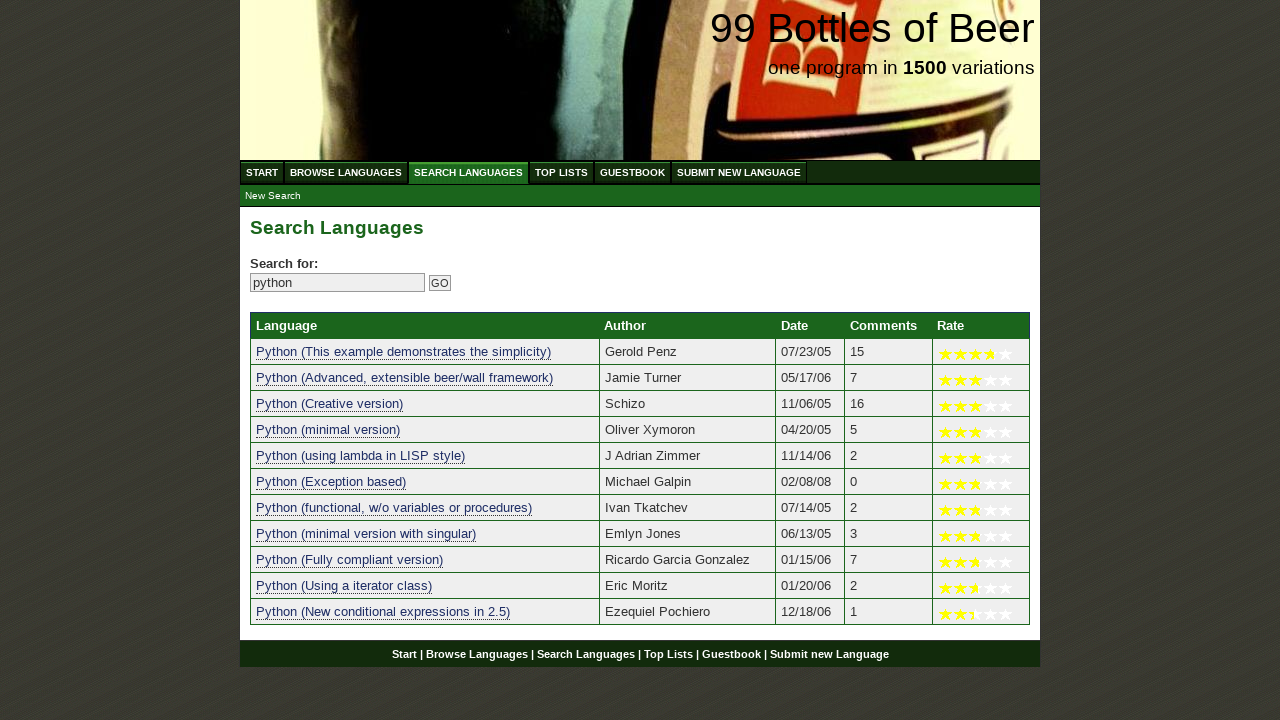

Search results table loaded successfully
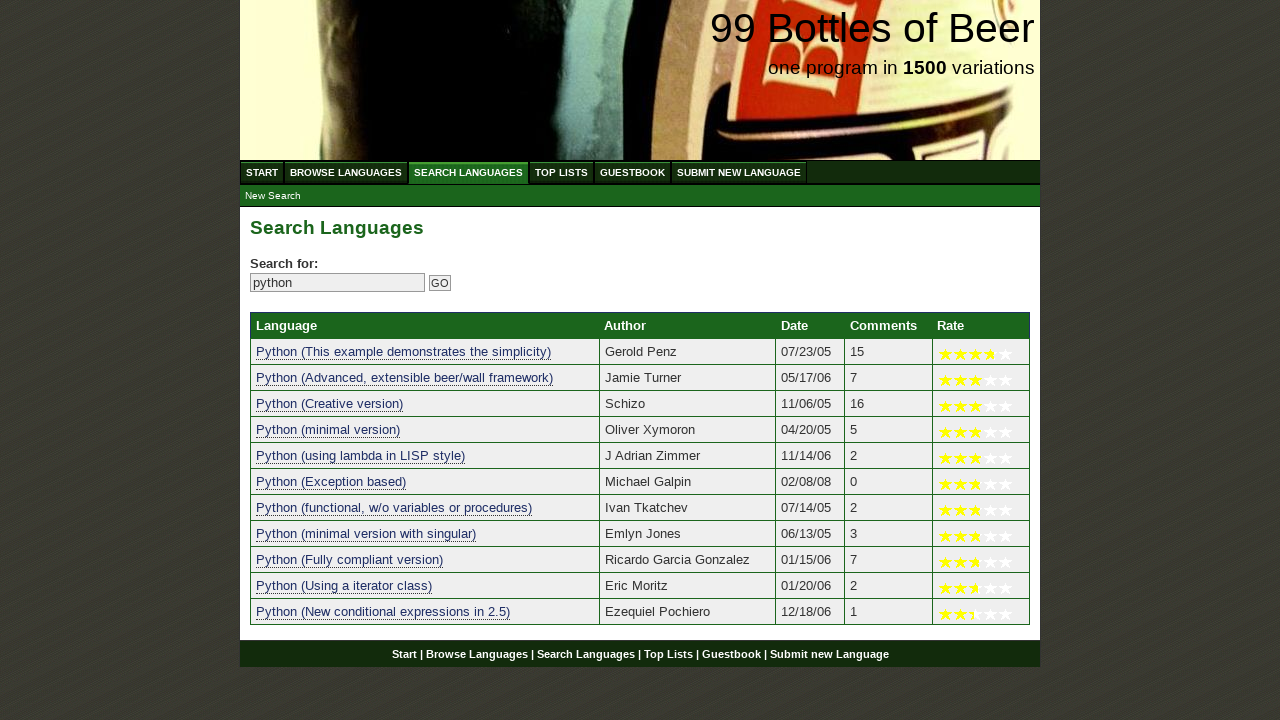

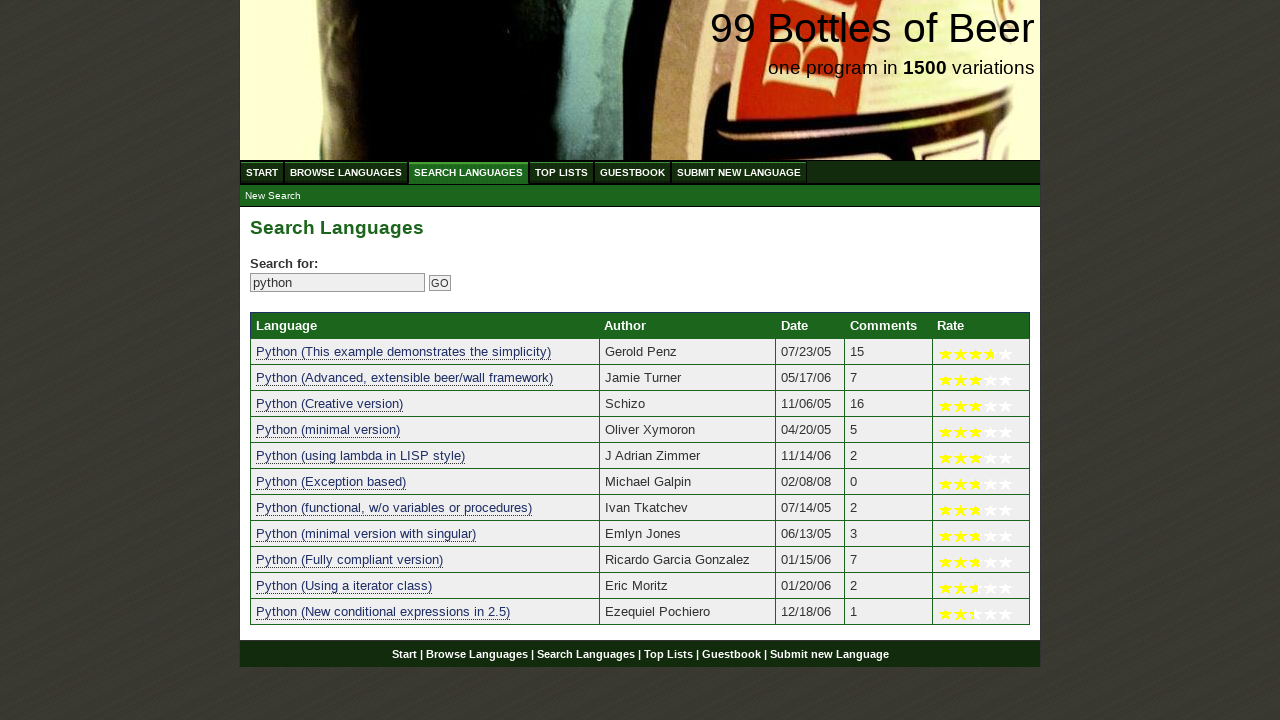